Tests the Add/Remove Elements functionality by clicking the Add Element button, verifying the Delete button appears, clicking Delete, and verifying the page heading is still visible

Starting URL: https://the-internet.herokuapp.com/add_remove_elements/

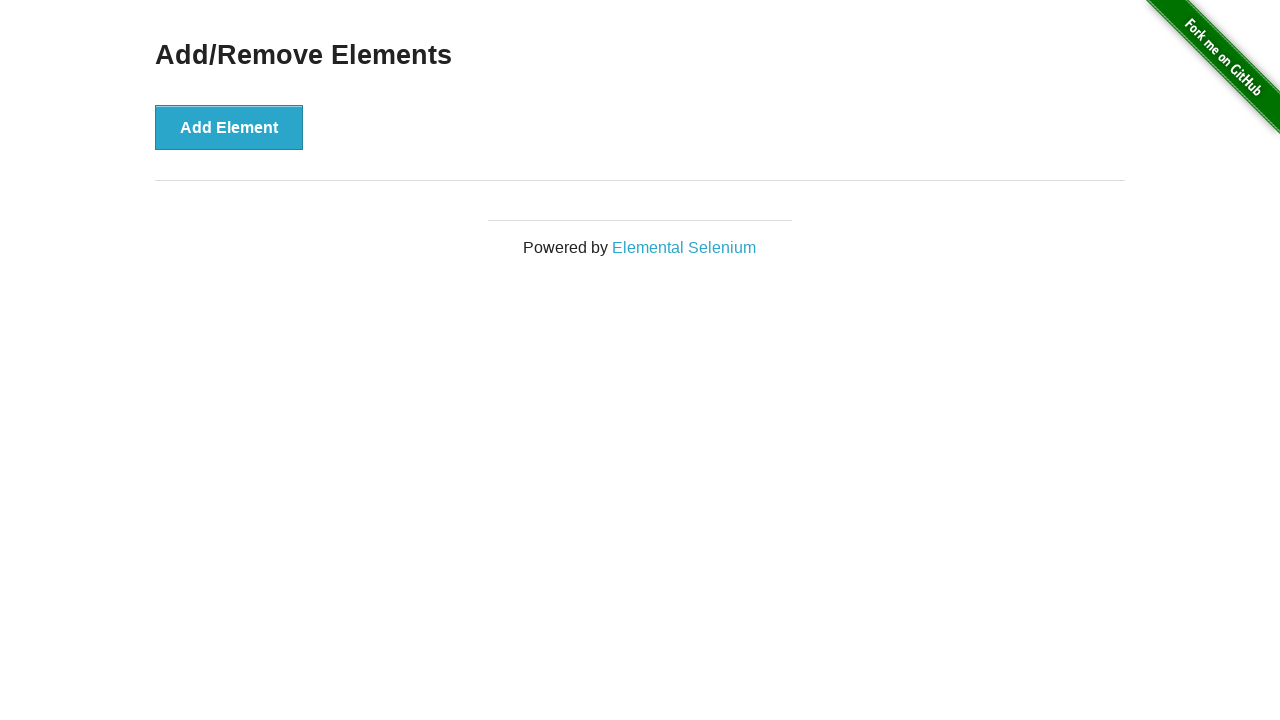

Clicked the Add Element button at (229, 127) on button[onclick='addElement()']
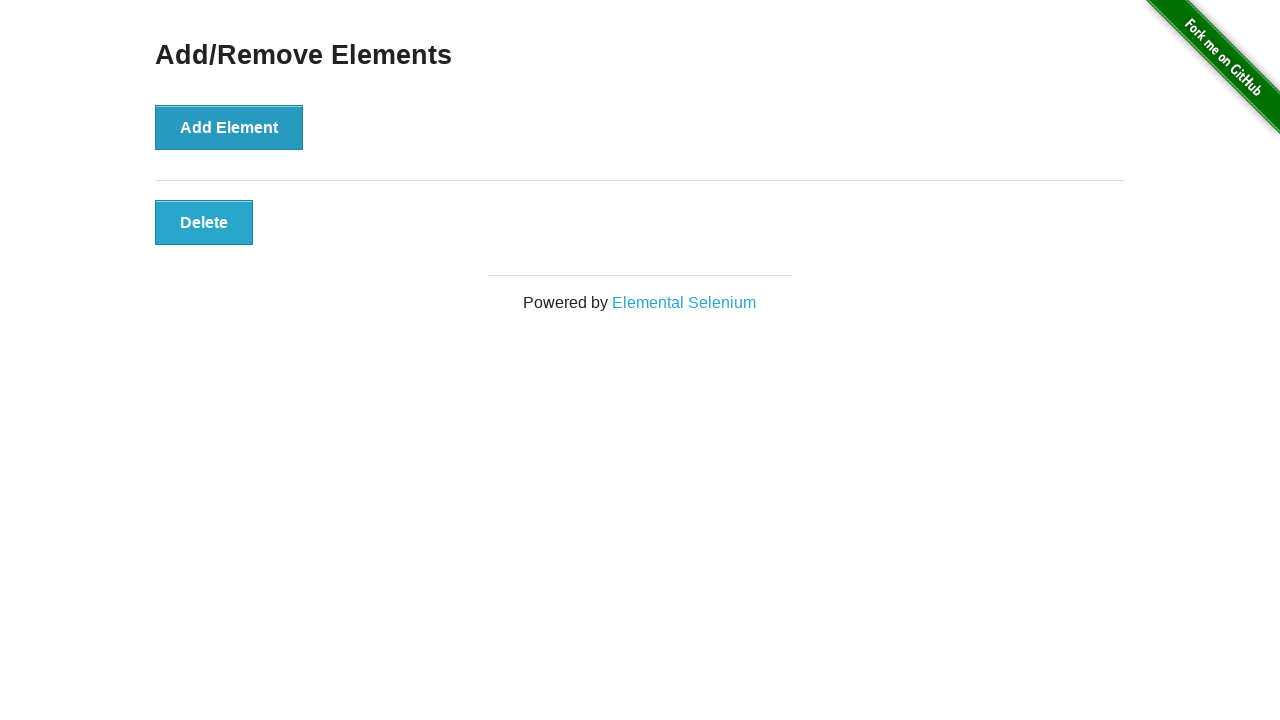

Delete button appeared and is visible
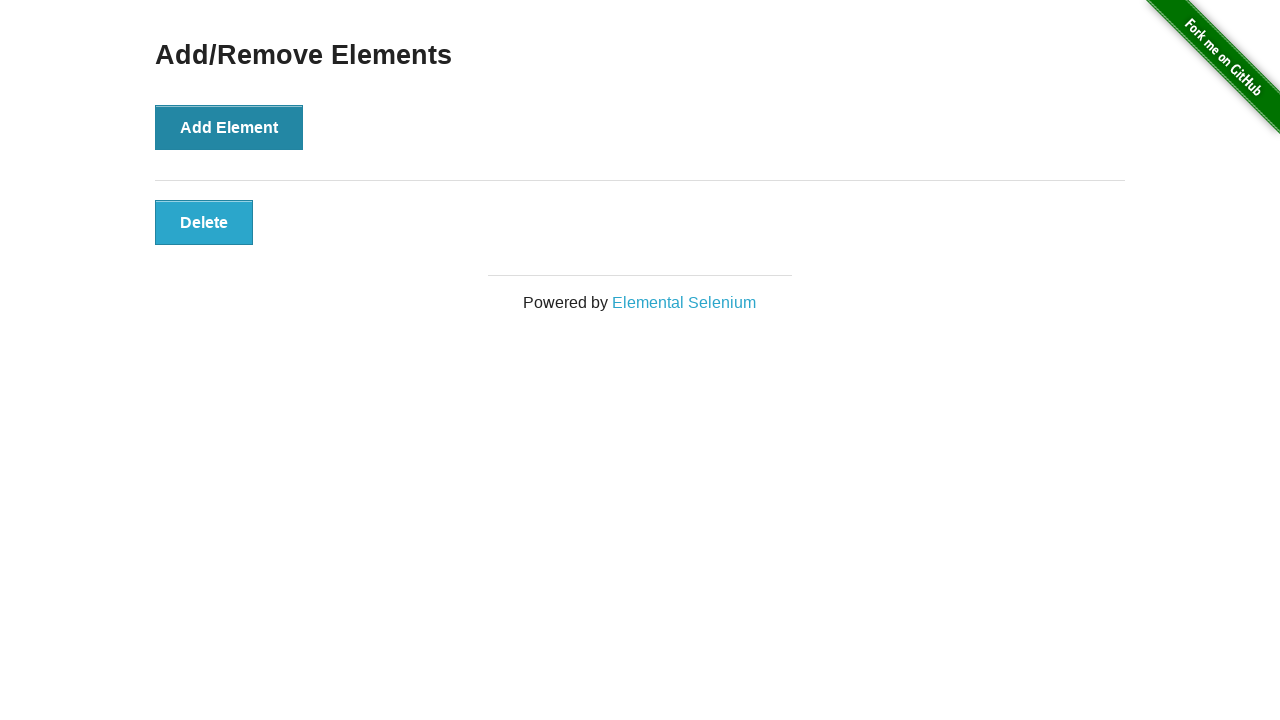

Clicked the Delete button at (204, 222) on button.added-manually
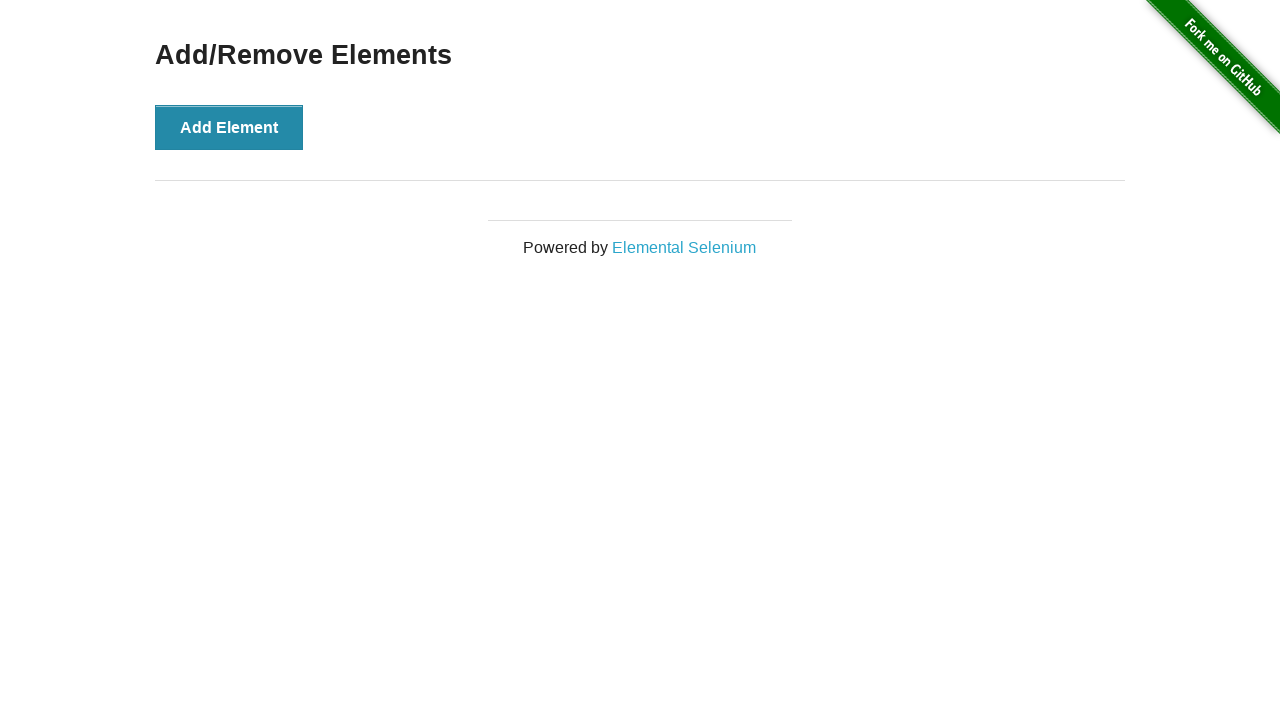

Verified the Add/Remove Elements heading is still visible
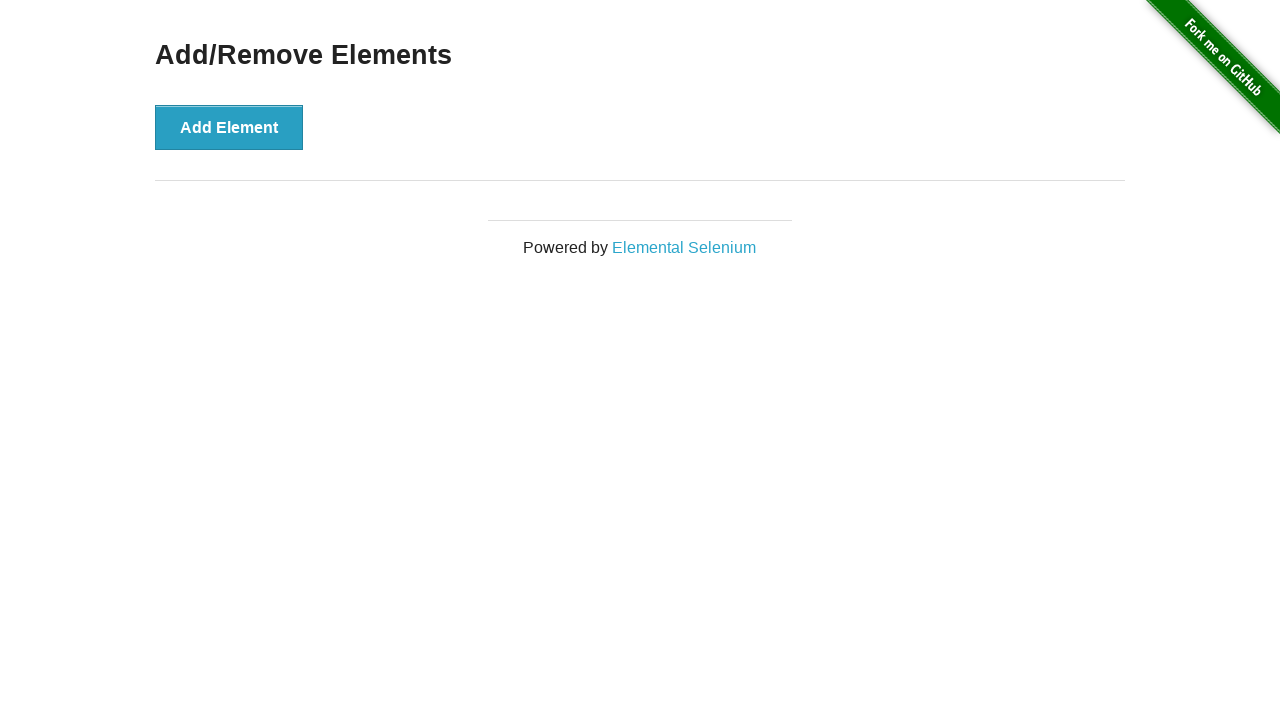

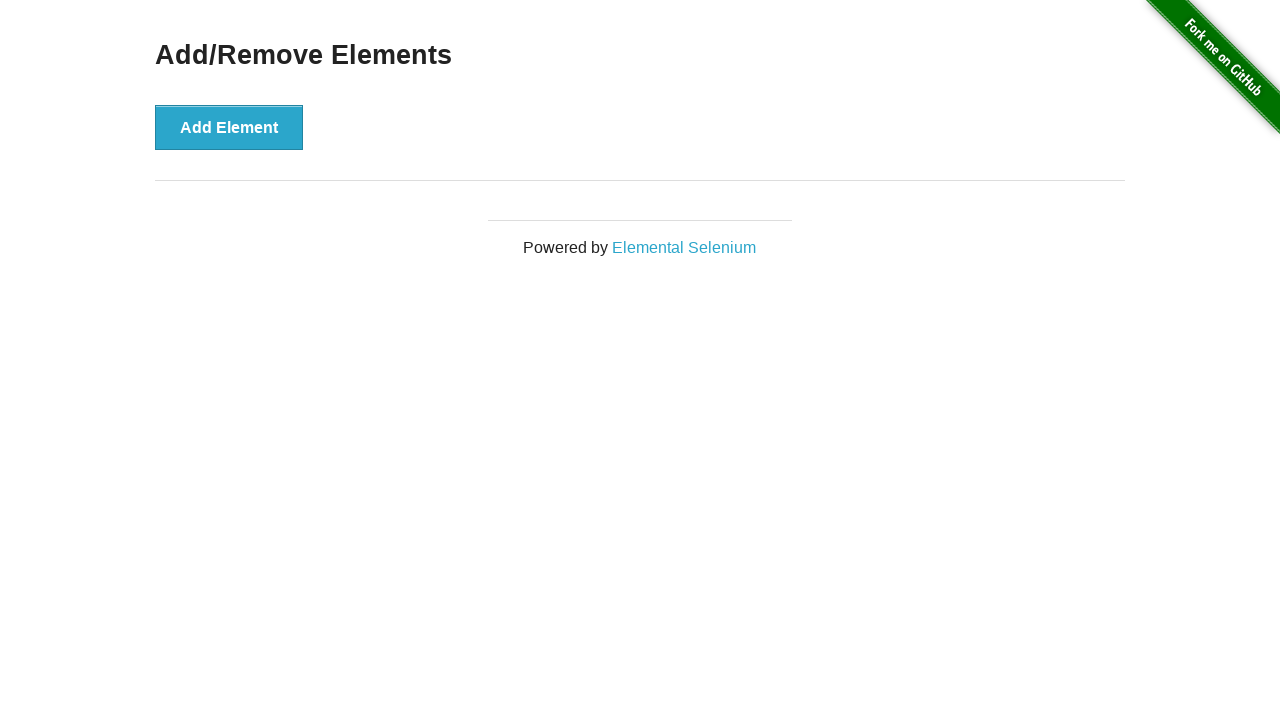